Navigates to Python.org homepage and verifies that "Python" is present in the page title

Starting URL: http://www.python.org

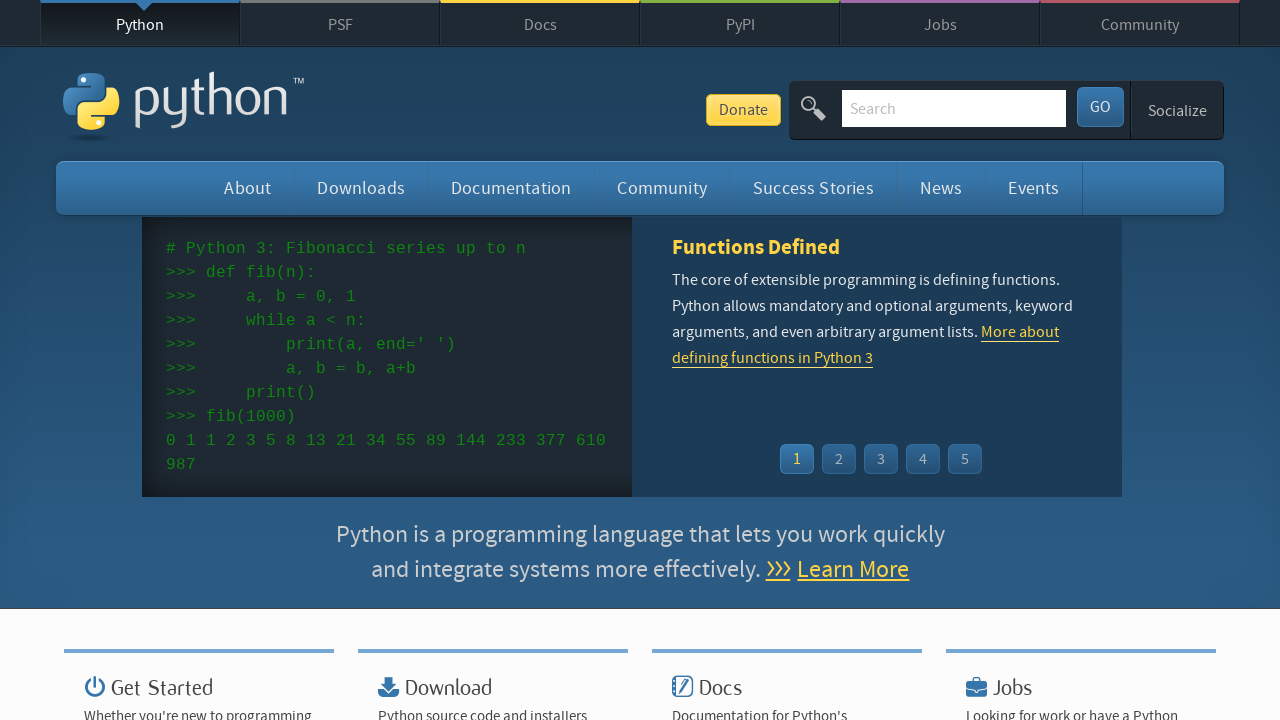

Navigated to Python.org homepage
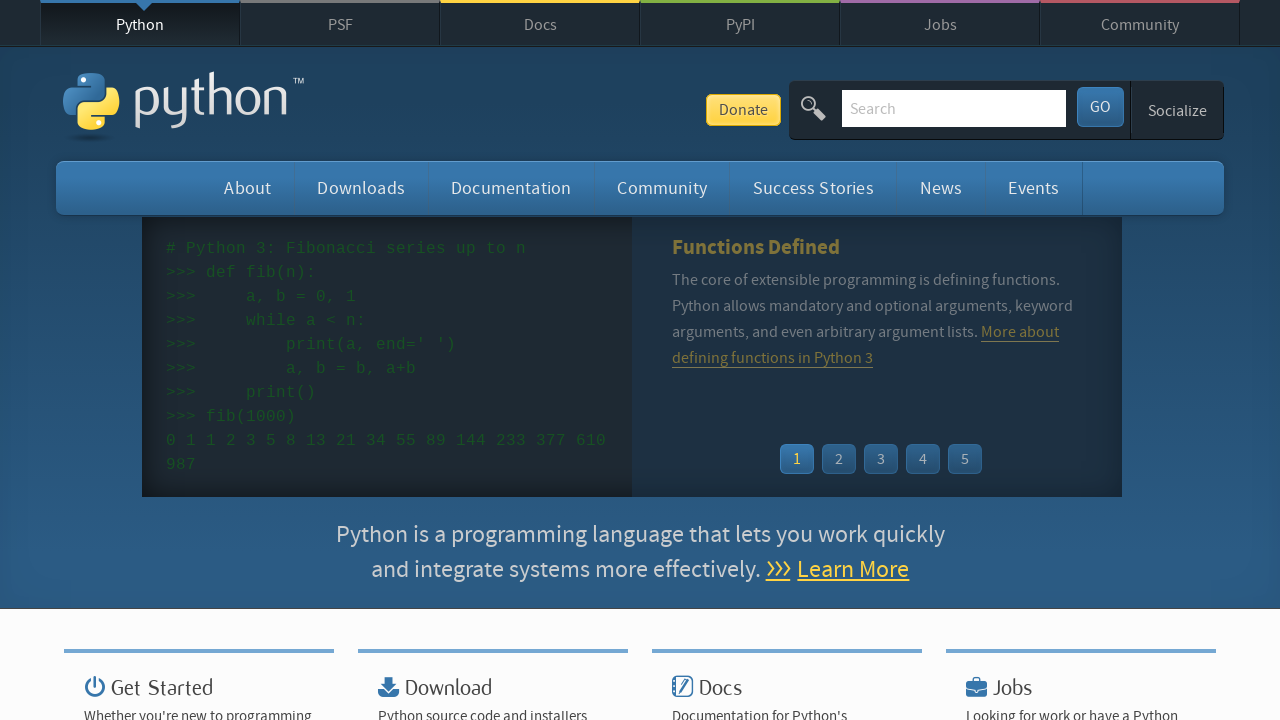

Verified 'Python' is present in page title
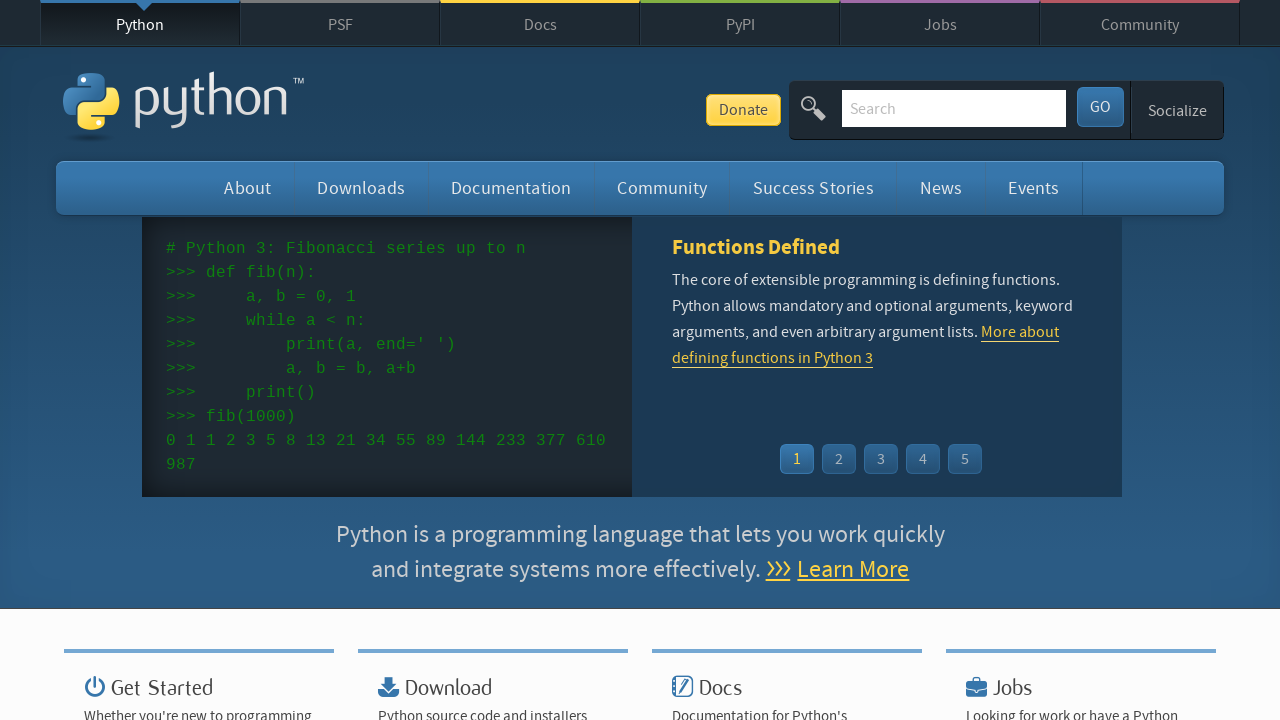

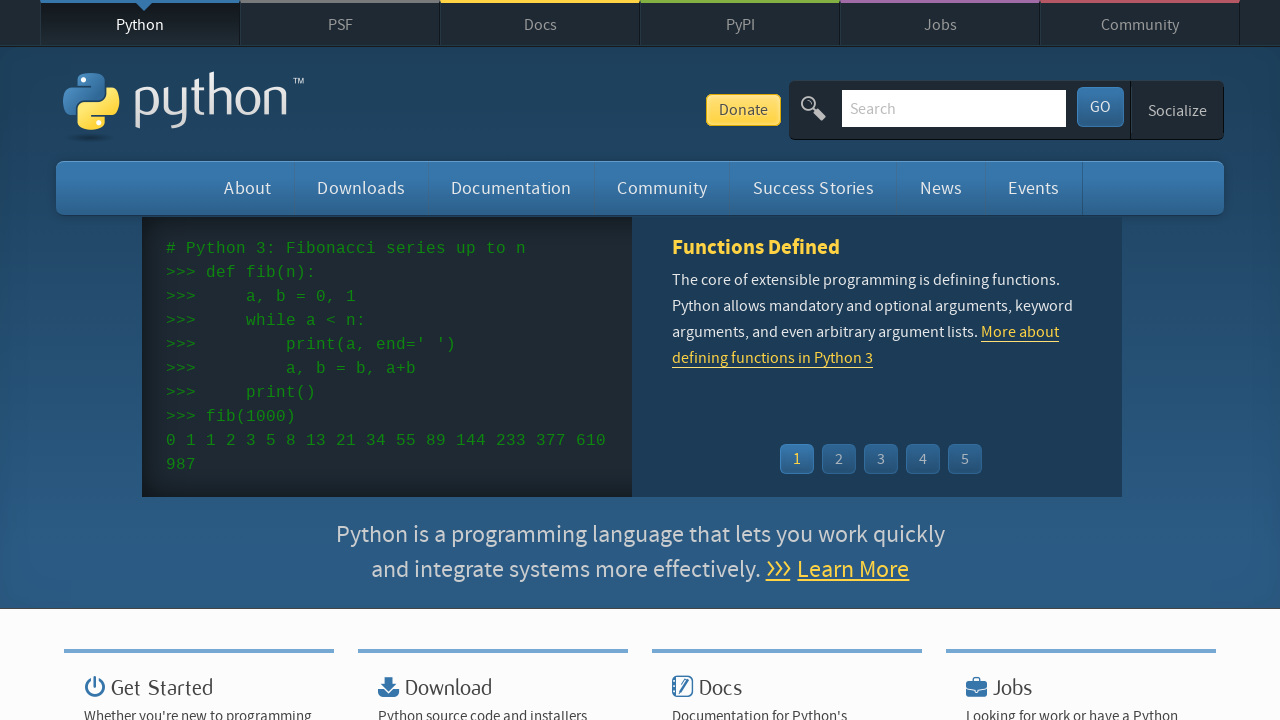